Tests the forgot password form by entering a valid email address and clicking the retrieve password button, then verifying the email sent confirmation page is displayed.

Starting URL: http://the-internet.herokuapp.com/forgot_password

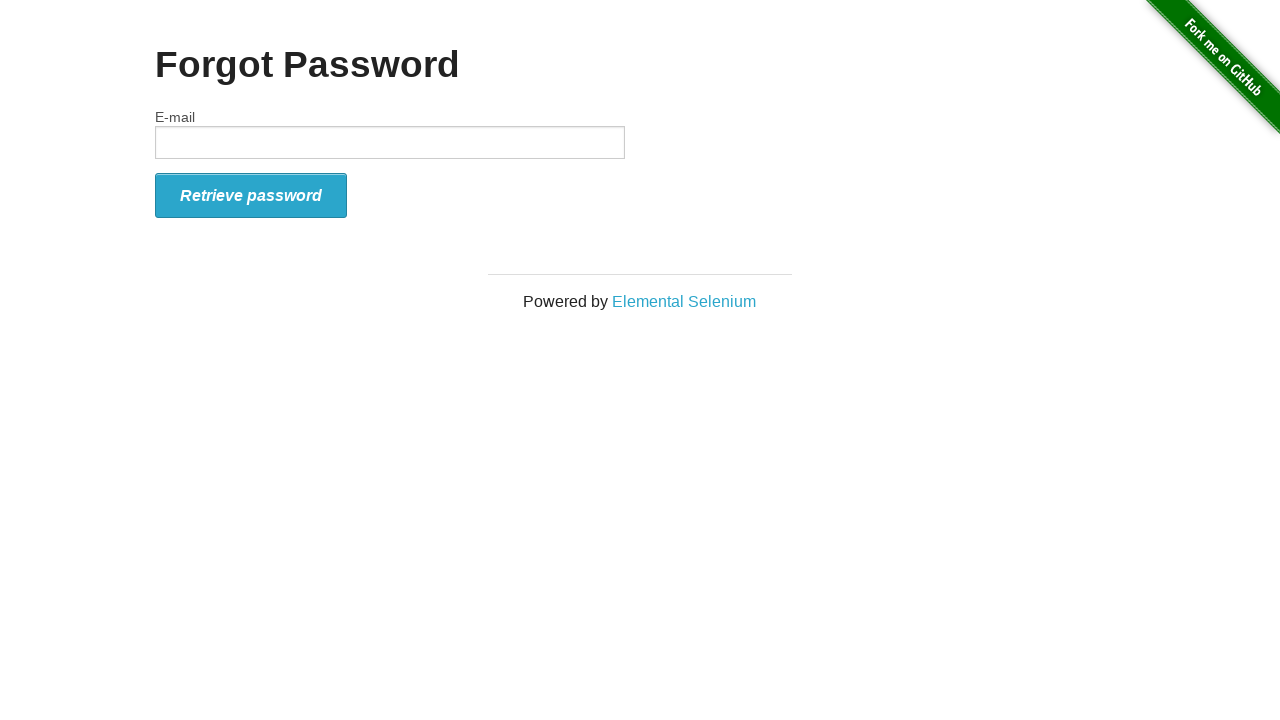

Filled email field with 'test@gmail.com' on input#email
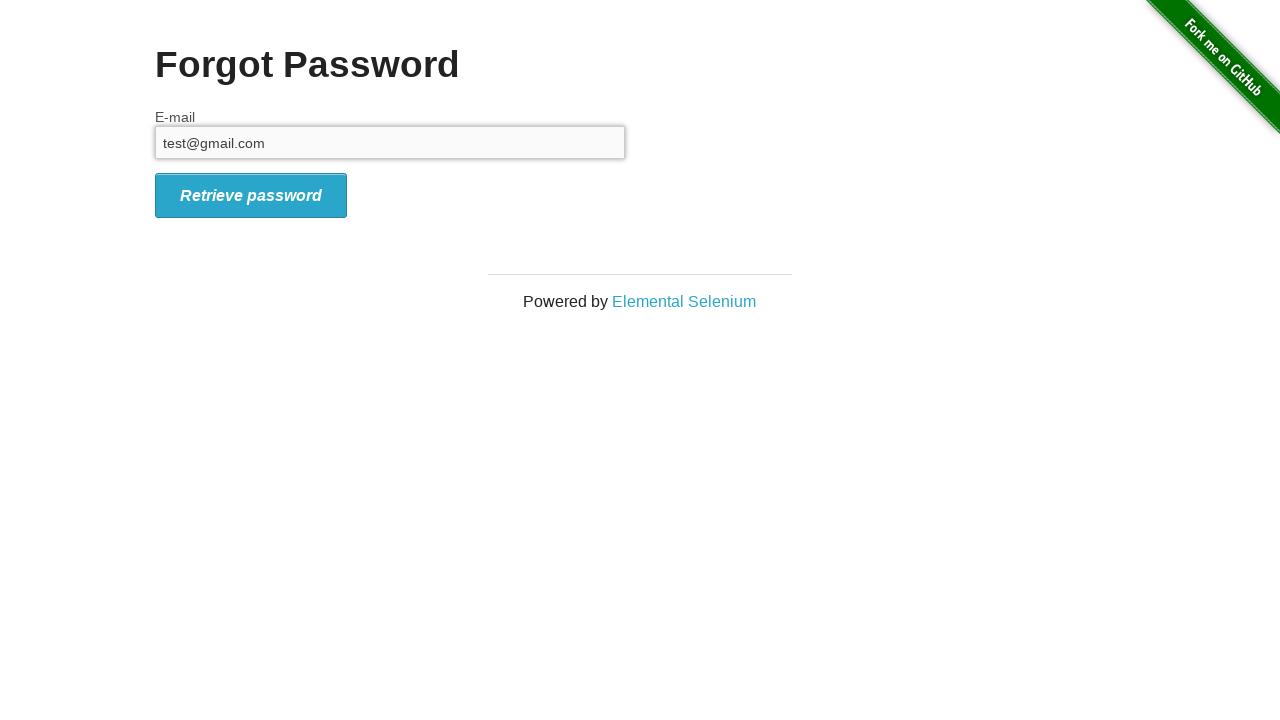

Clicked retrieve password button at (251, 195) on button#form_submit
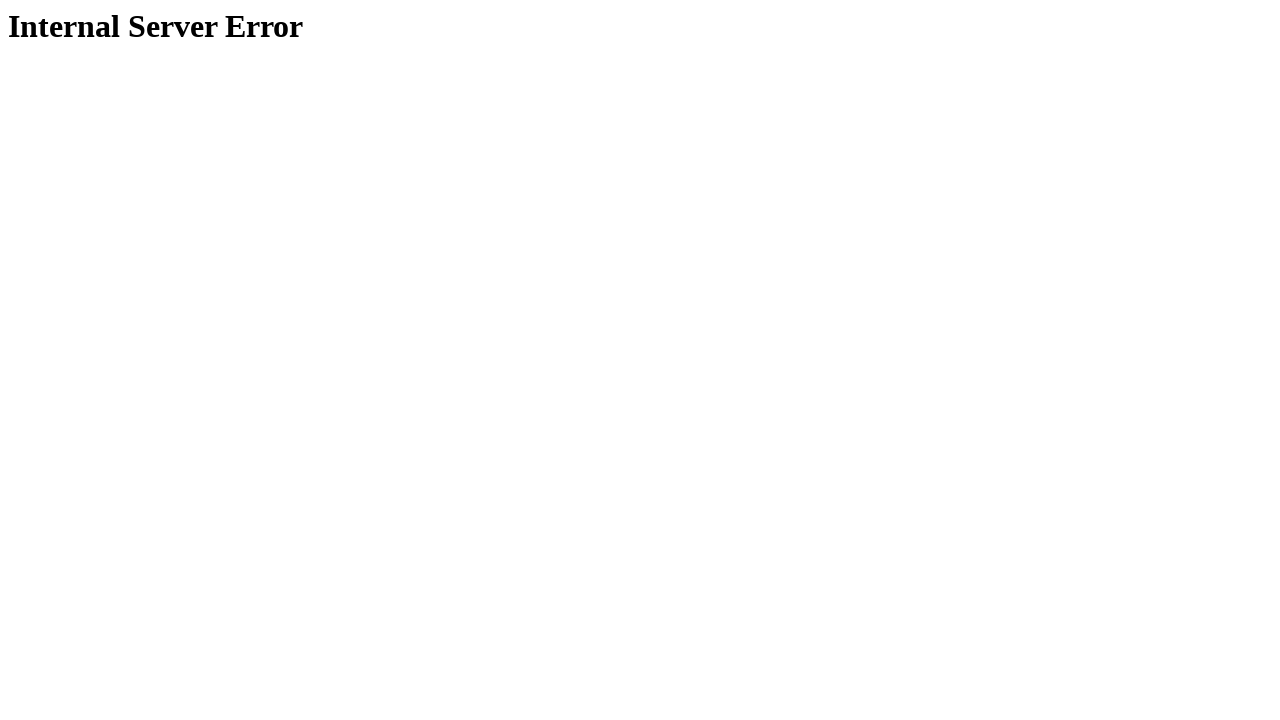

Email sent confirmation page loaded with h1 heading visible
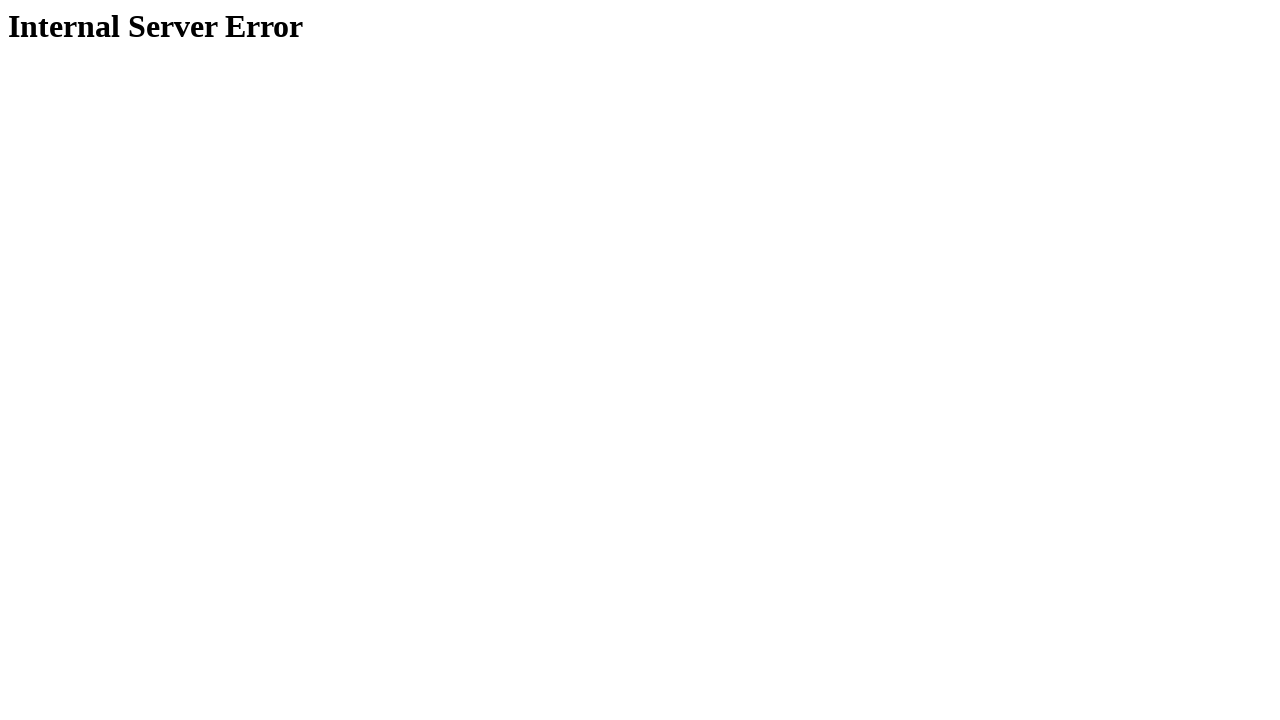

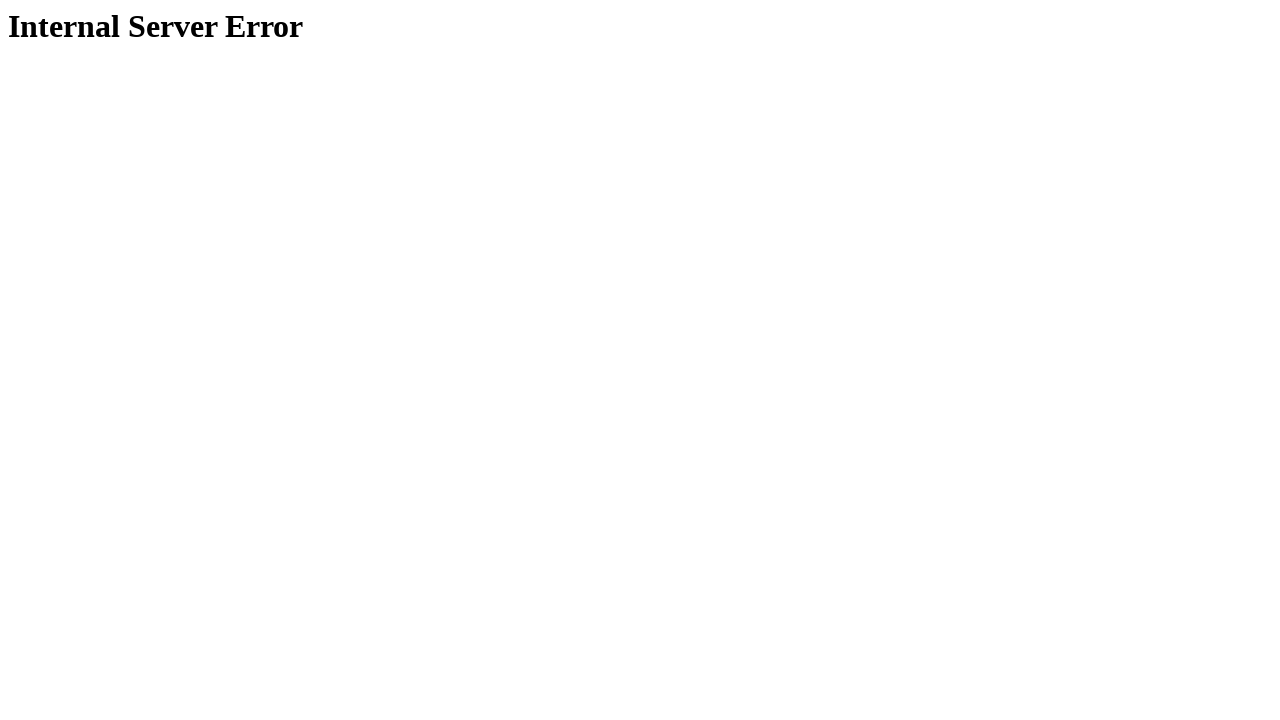